Tests drag and drop functionality on jQuery UI demo page by dragging an element into a droppable target within an iframe, then navigating to the Draggable section

Starting URL: https://jqueryui.com/droppable/

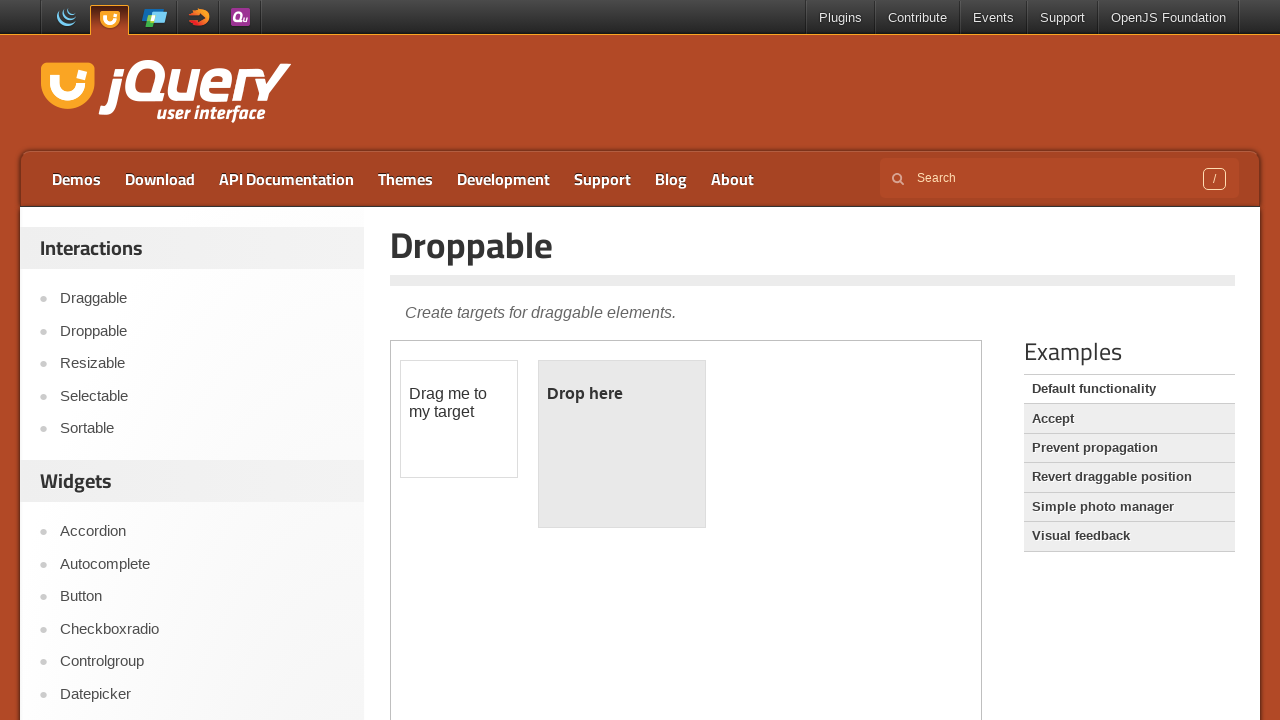

Located the iframe containing the drag and drop demo
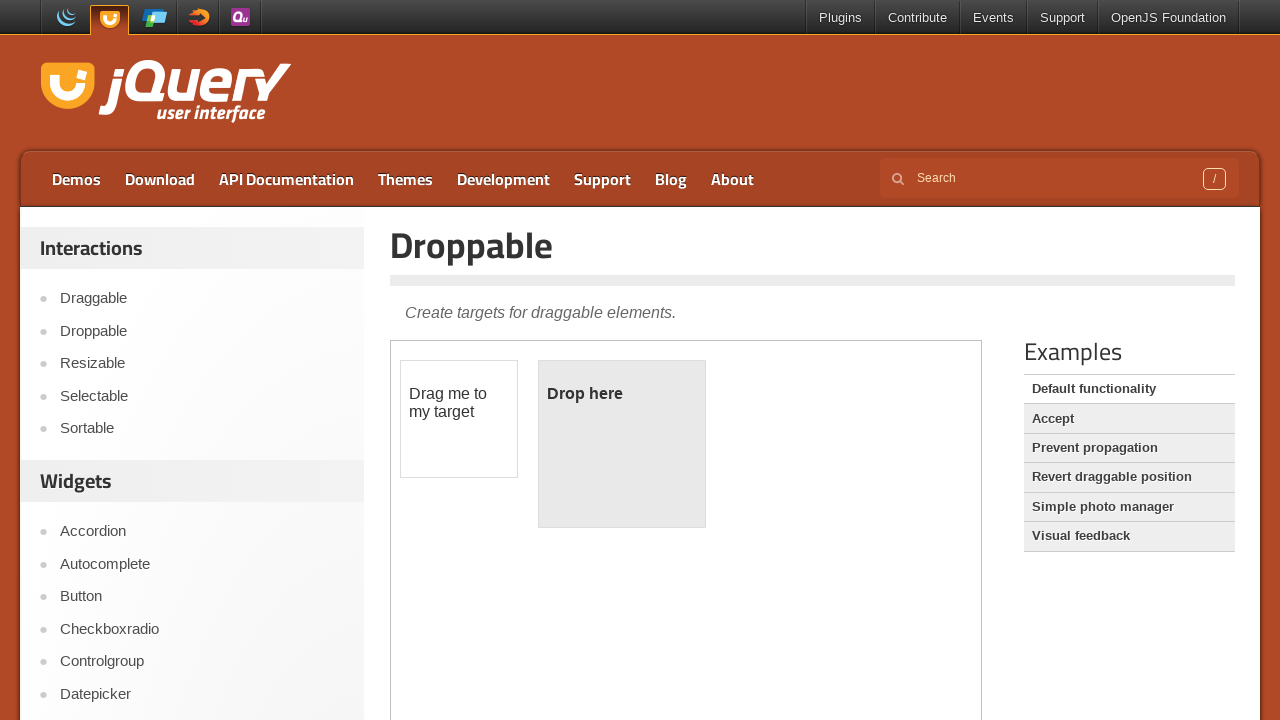

Dragged the draggable element into the droppable target at (622, 444)
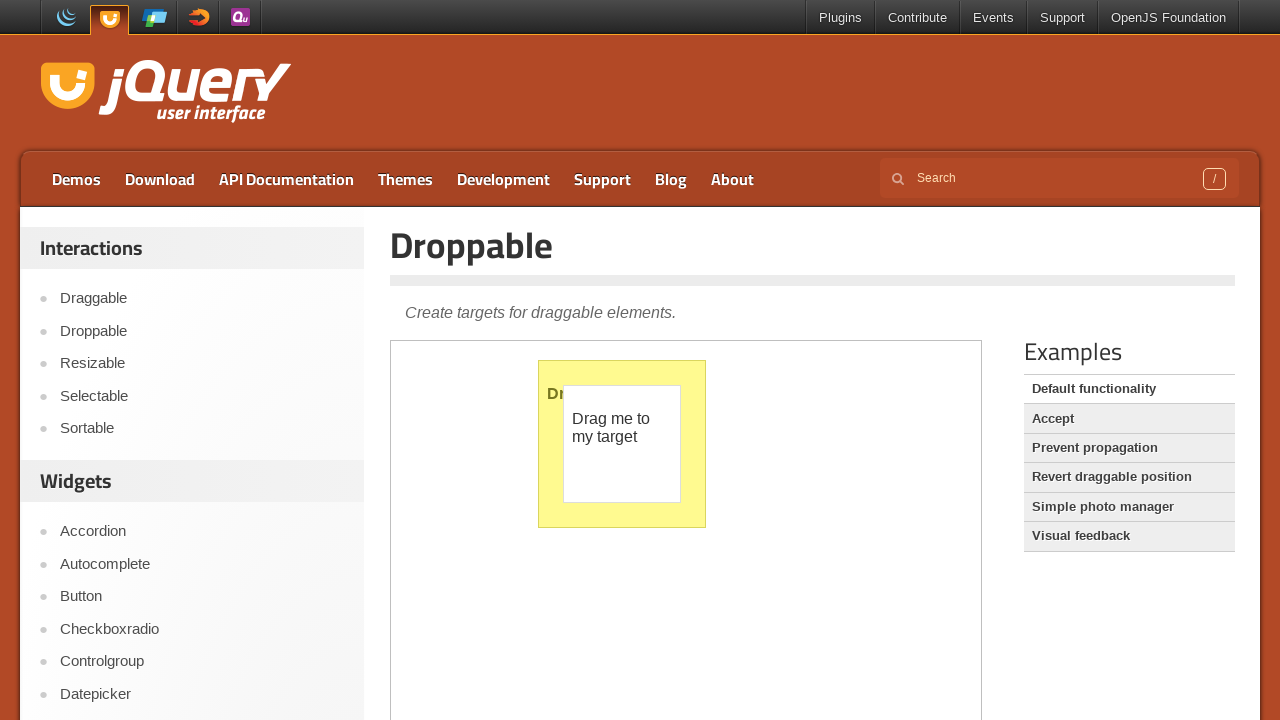

Clicked on the Draggable link to navigate to Draggable section at (813, 311) on text=Draggable
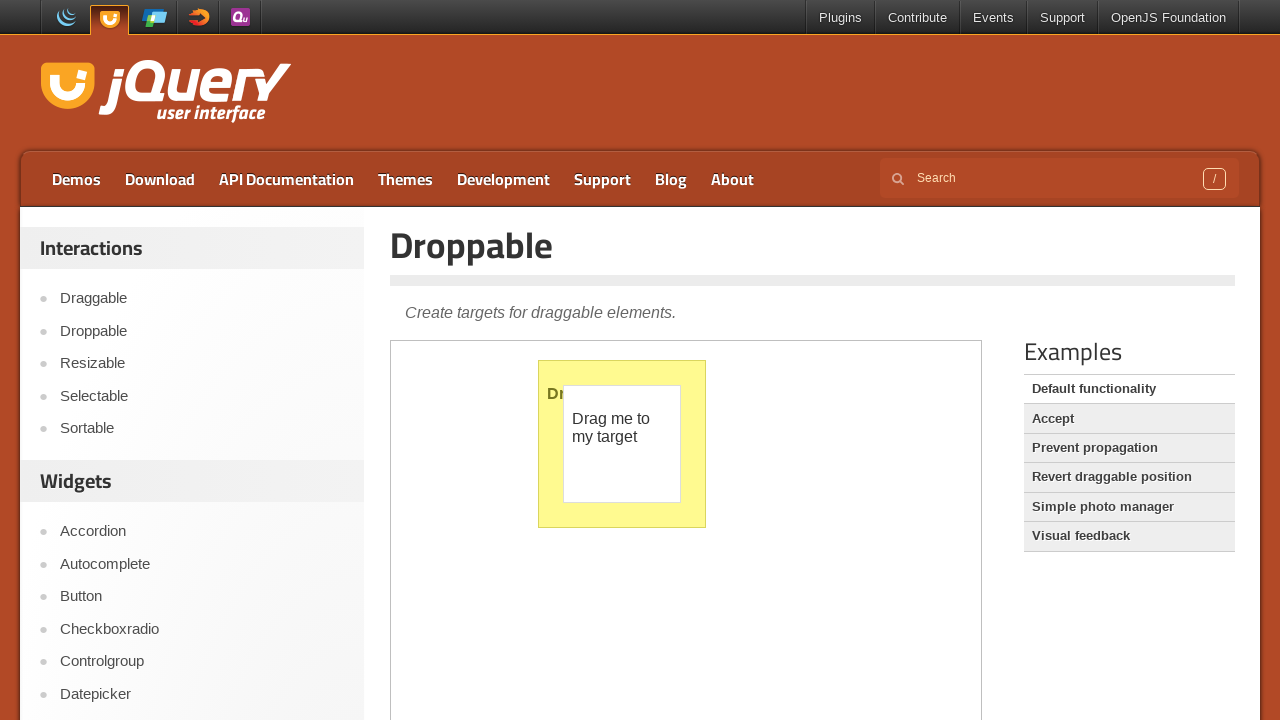

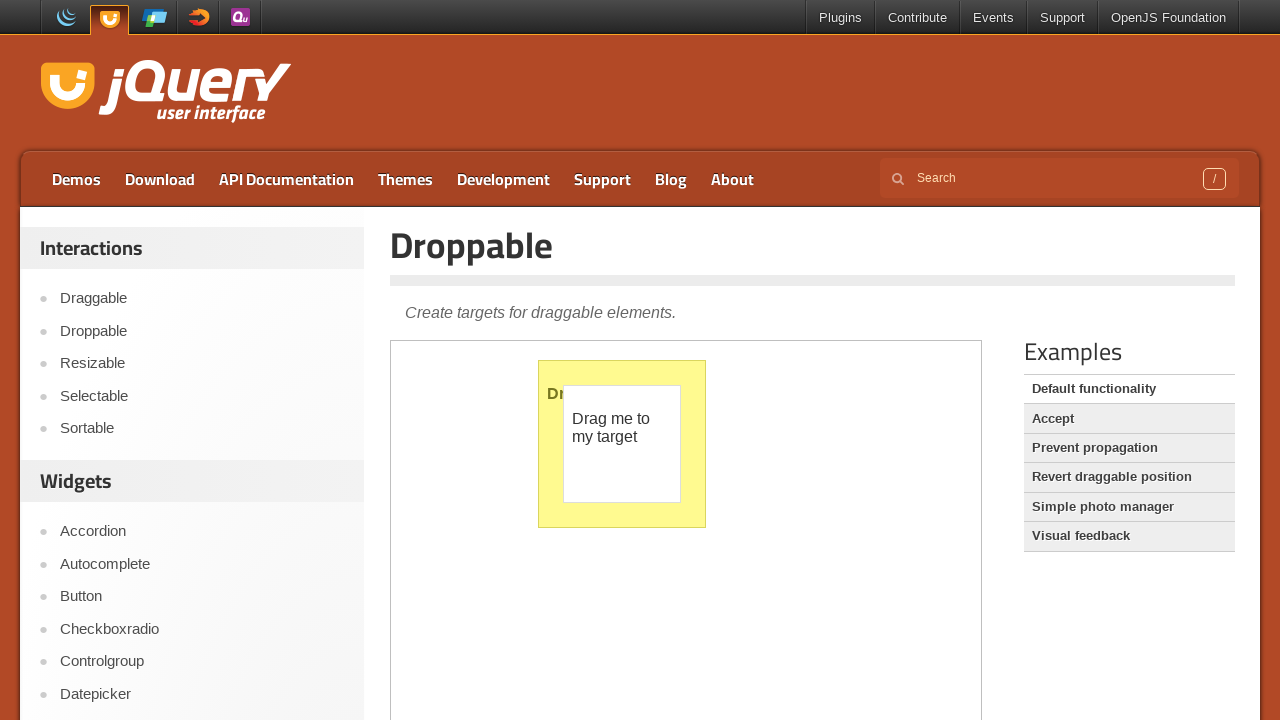